Tests form validation by submitting an empty registration form and verifying all required field error messages are displayed

Starting URL: https://alada.vn/tai-khoan/dang-ky.html

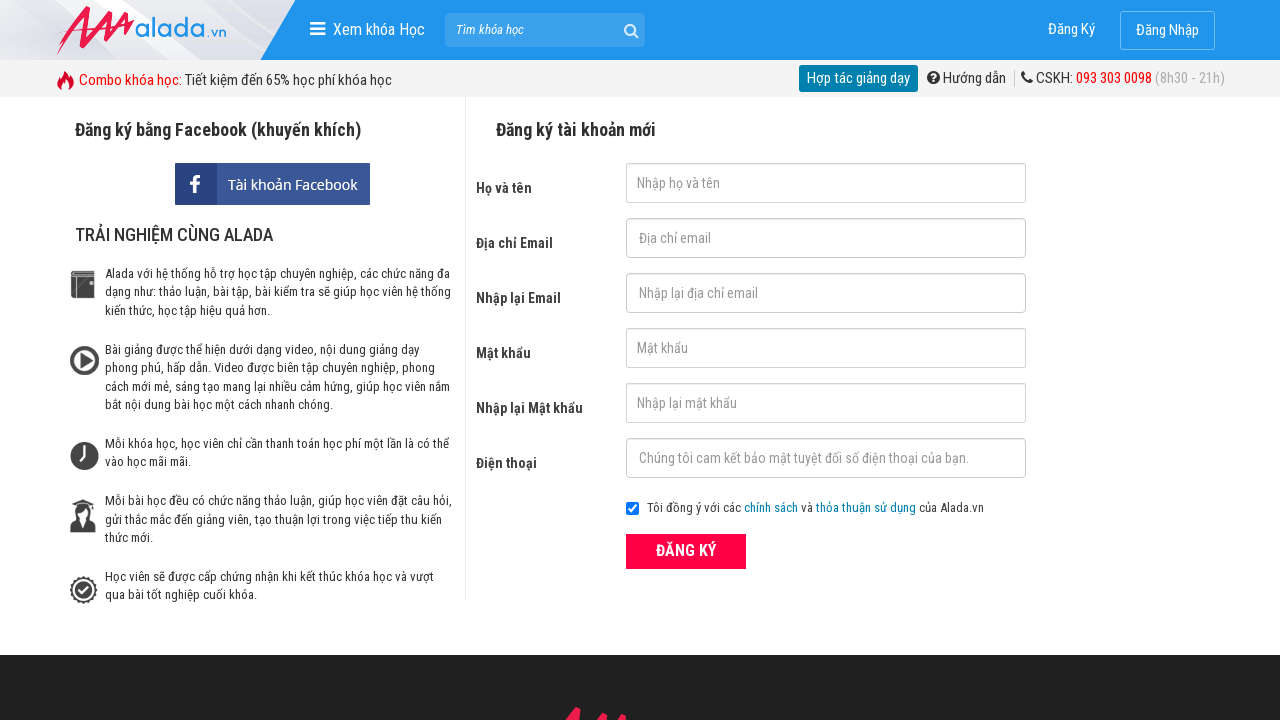

Navigated to registration form page
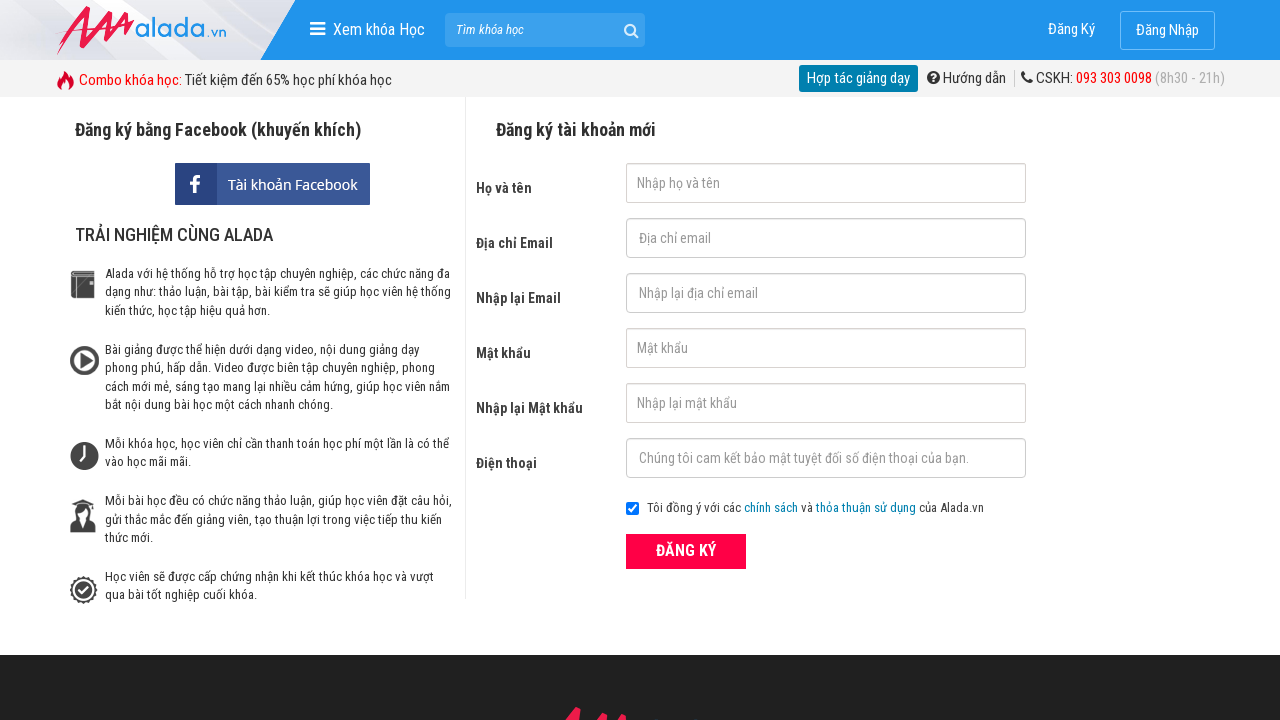

Clicked registration button without filling any fields at (686, 551) on xpath=//button[@class='btn_pink_sm fs16']
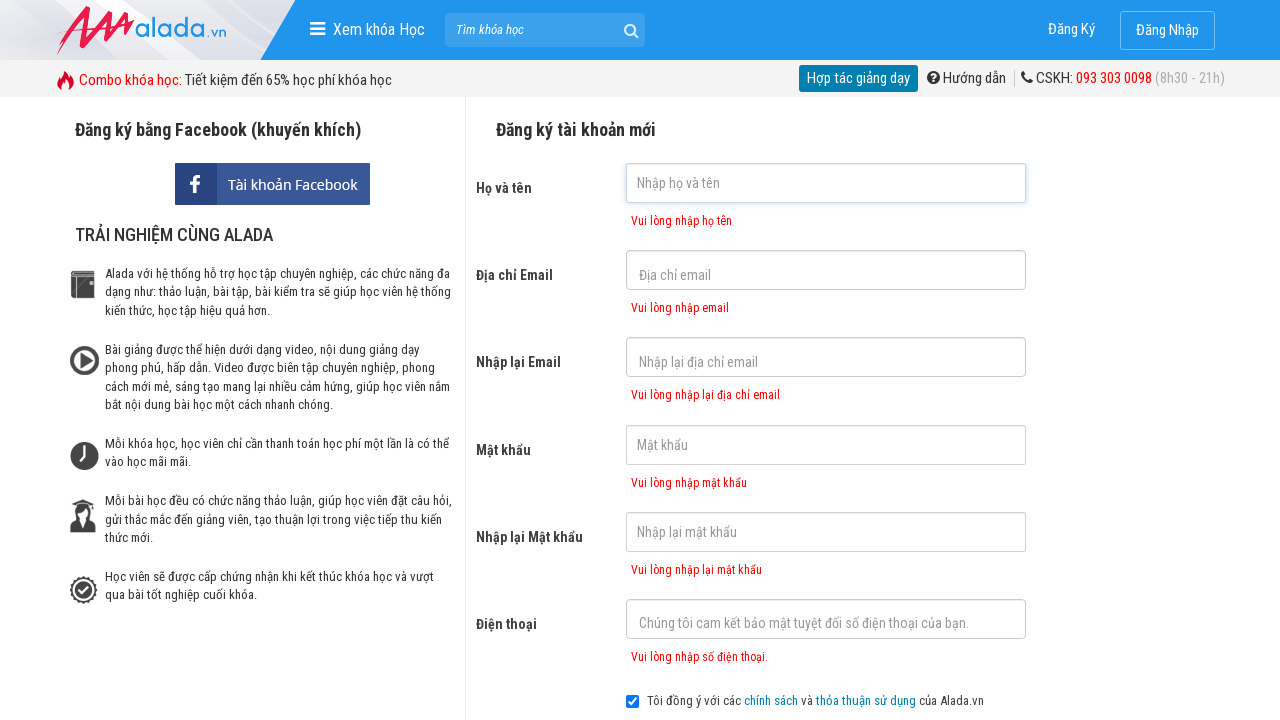

First name error message is displayed
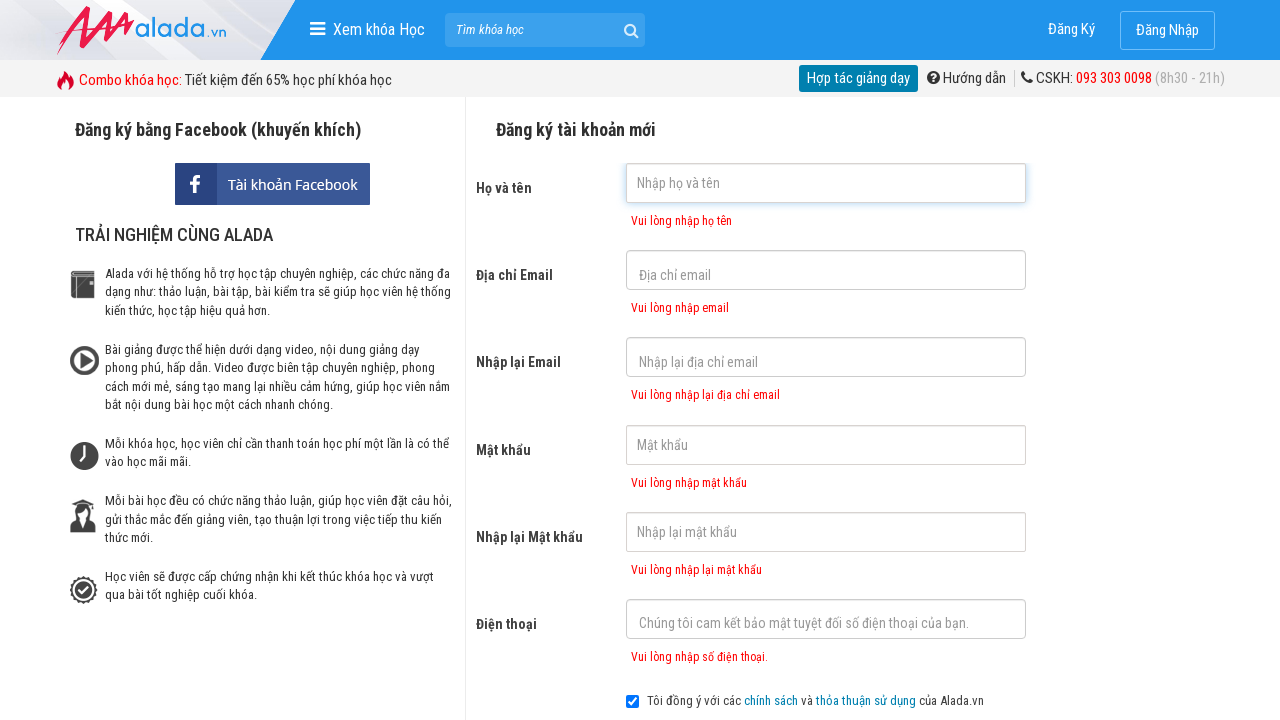

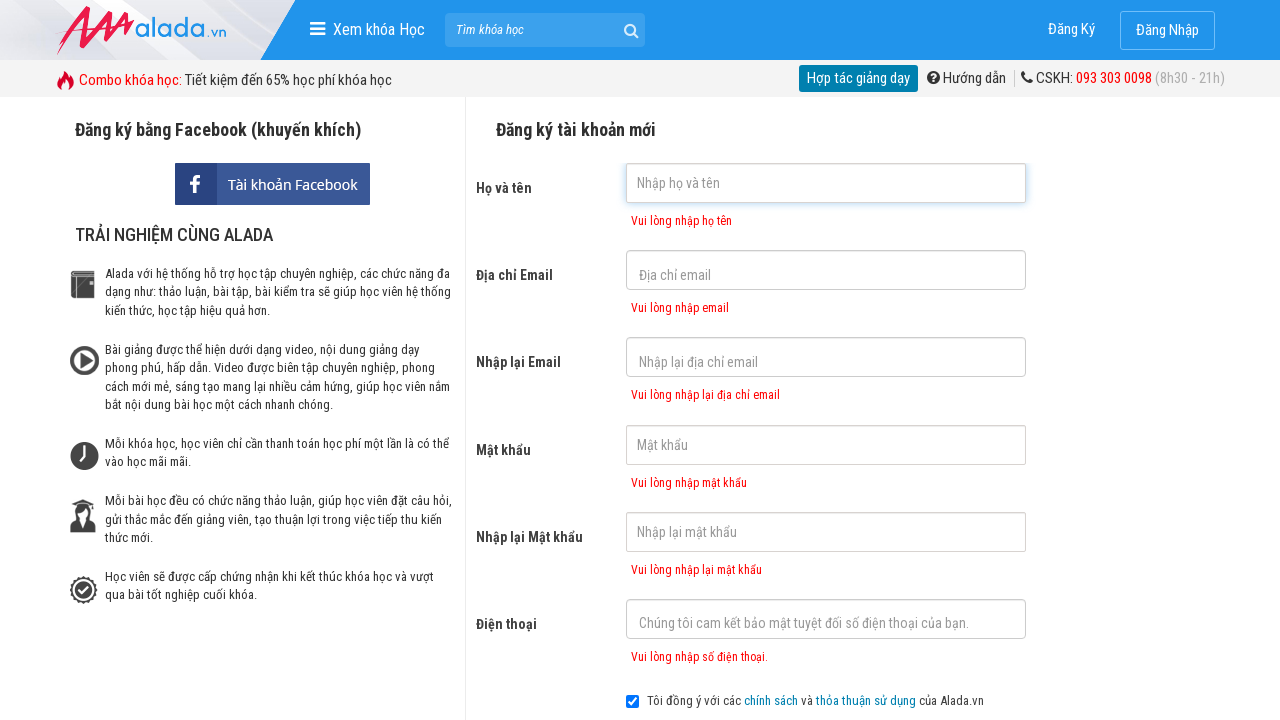